Tests jQuery UI drag and drop functionality by dragging an element from source to target position

Starting URL: https://jqueryui.com/resources/demos/droppable/default.html

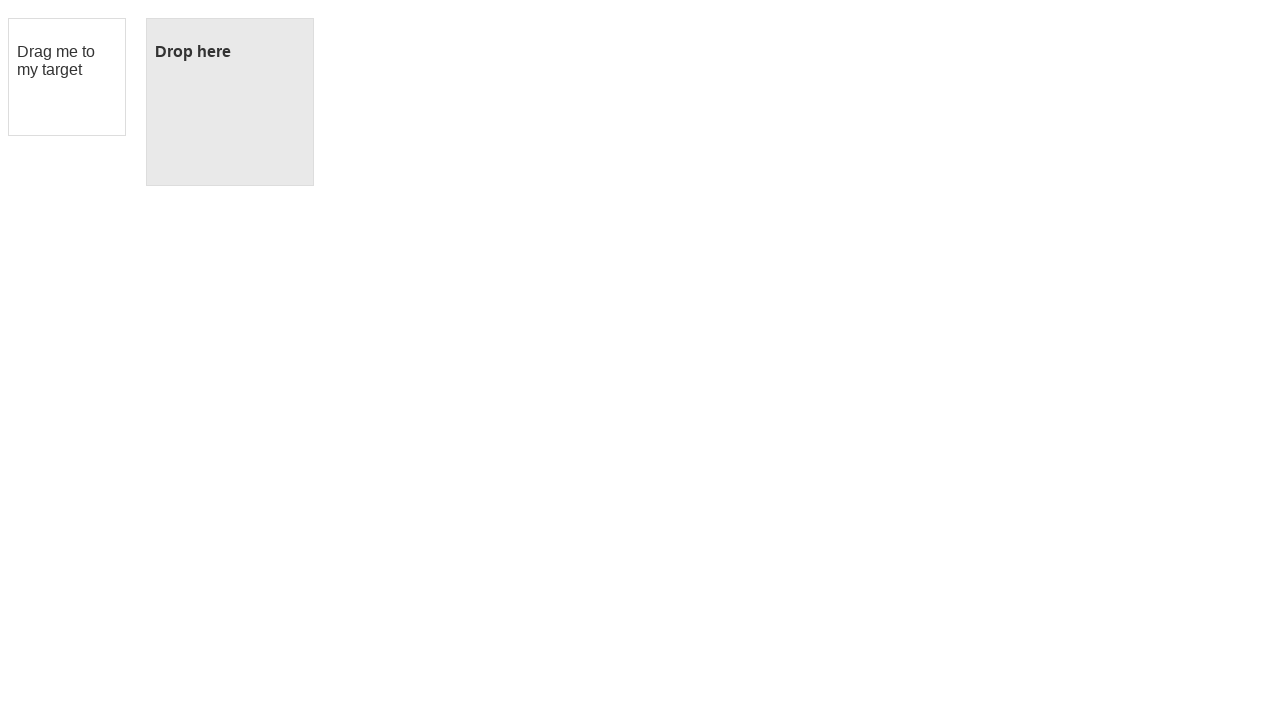

Located draggable element with ID 'draggable'
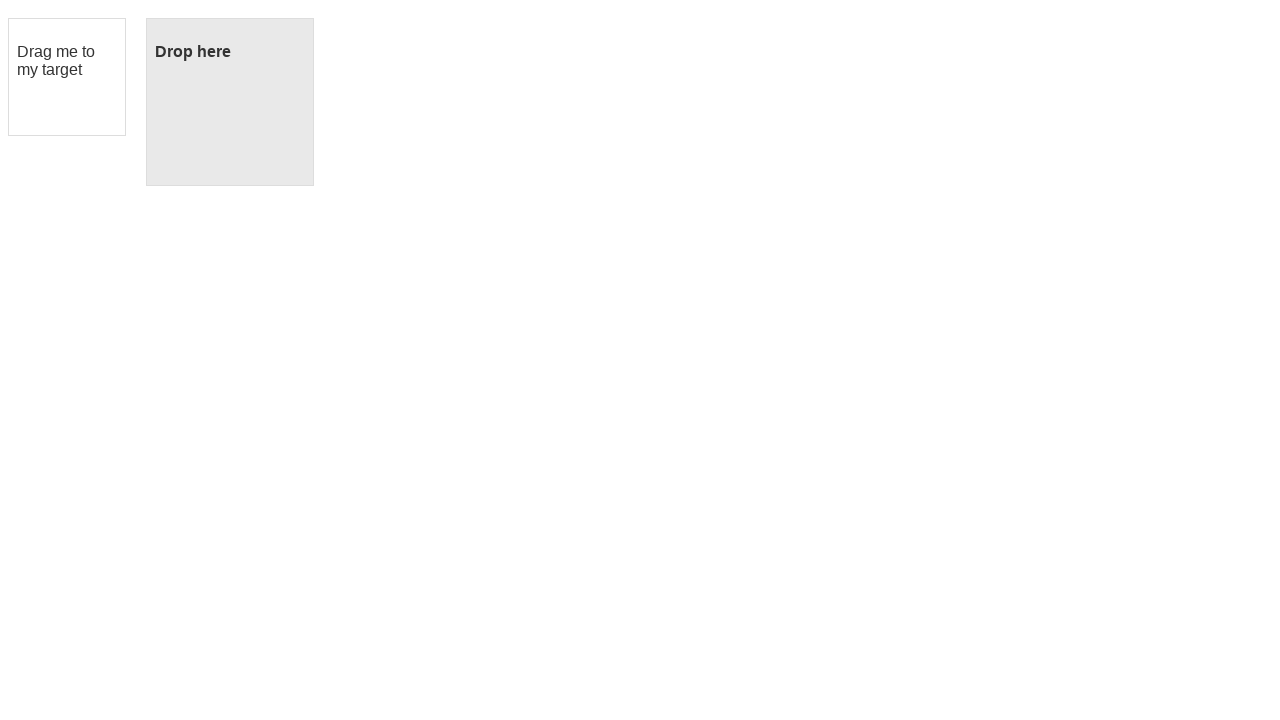

Located droppable target element with ID 'droppable'
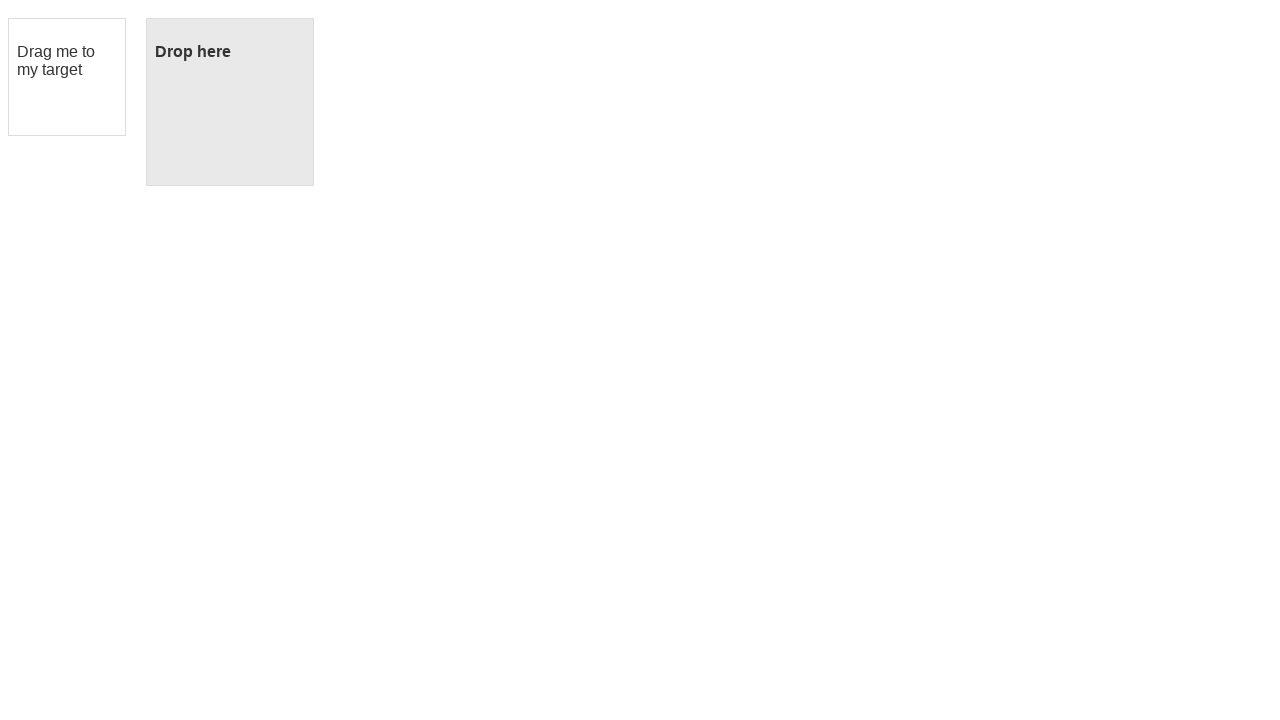

Dragged element from source to droppable target position at (230, 102)
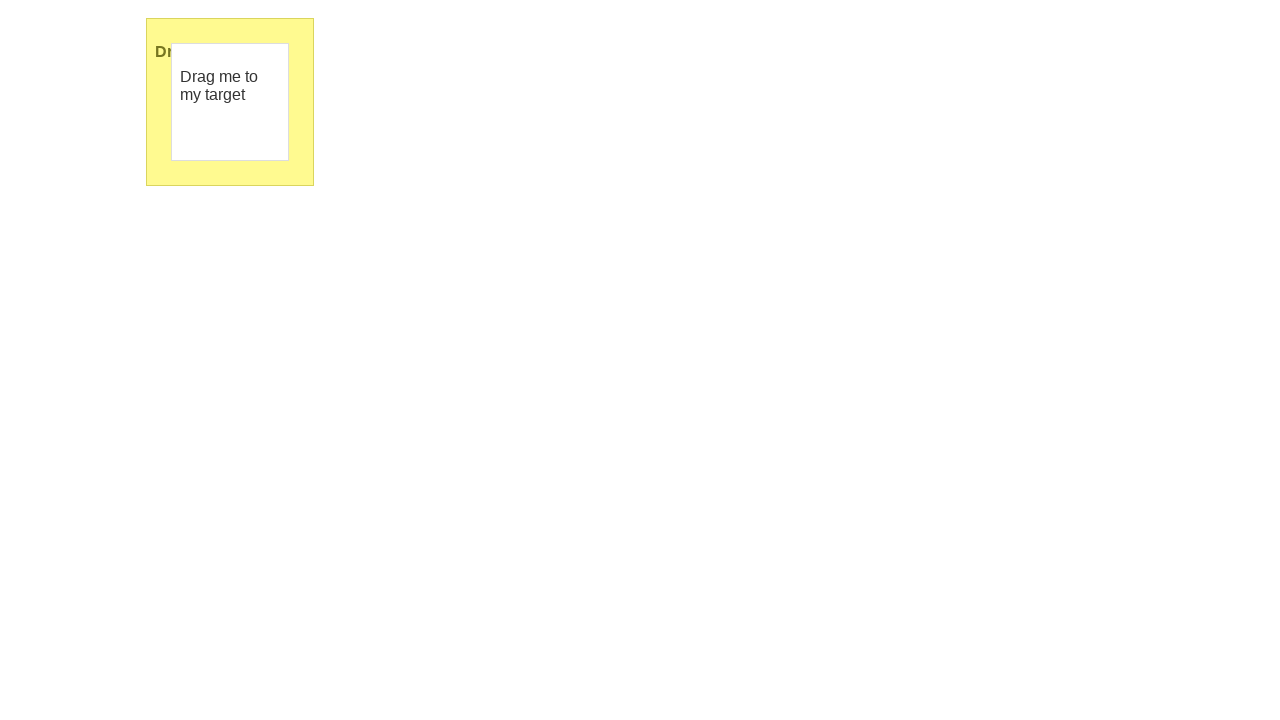

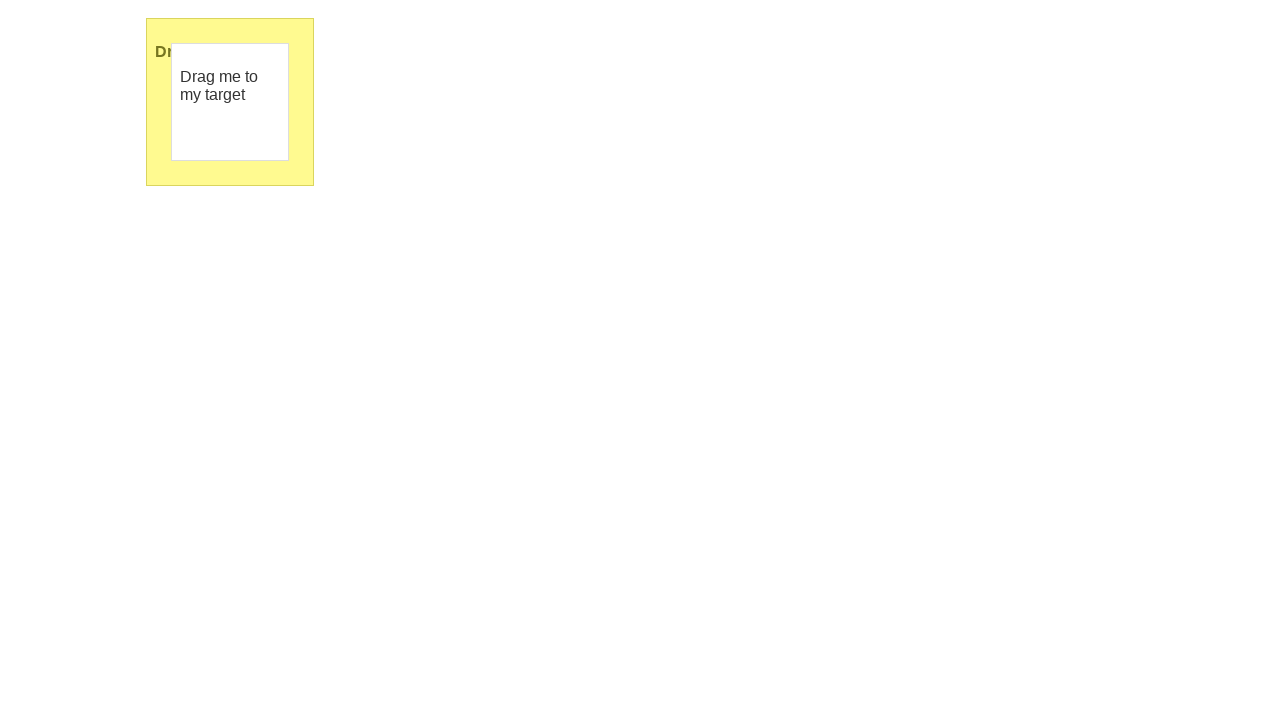